Tests navigation to the Python Software Foundation page by clicking the PSF link

Starting URL: https://www.python.org

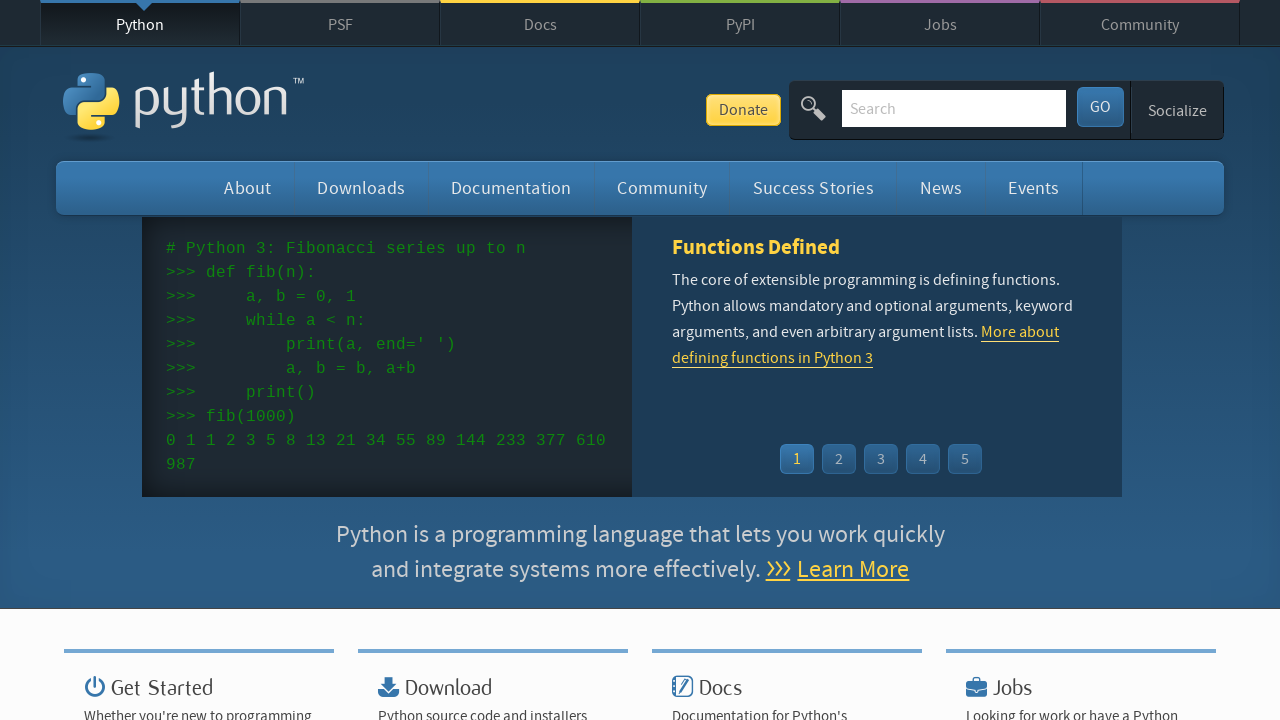

Clicked on PSF link to navigate to Python Software Foundation page at (340, 24) on text=PSF
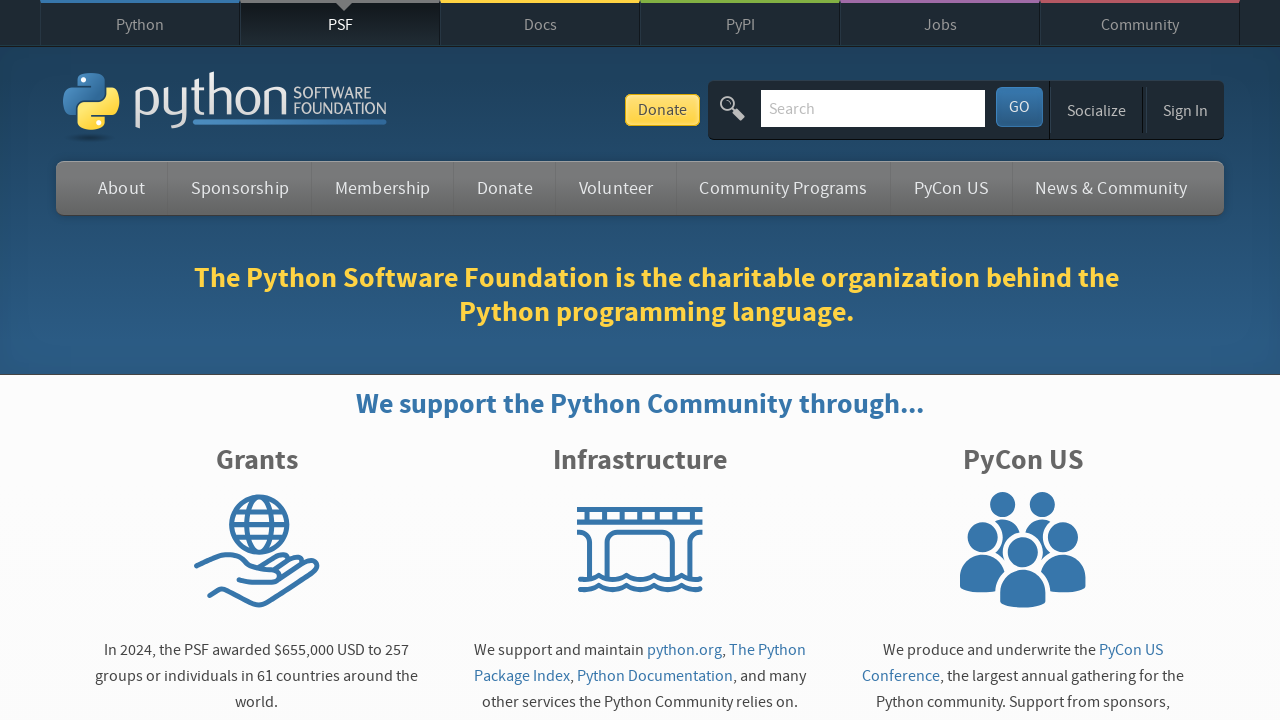

Navigation to PSF page completed and DOM content loaded
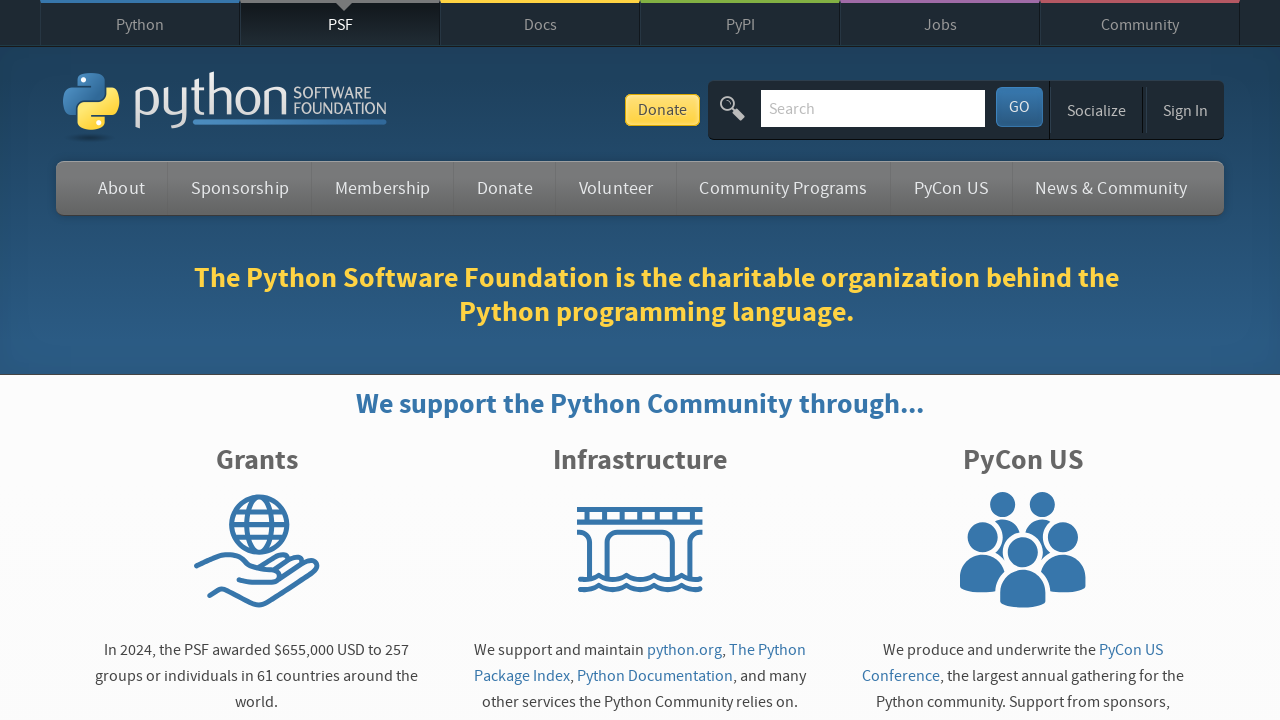

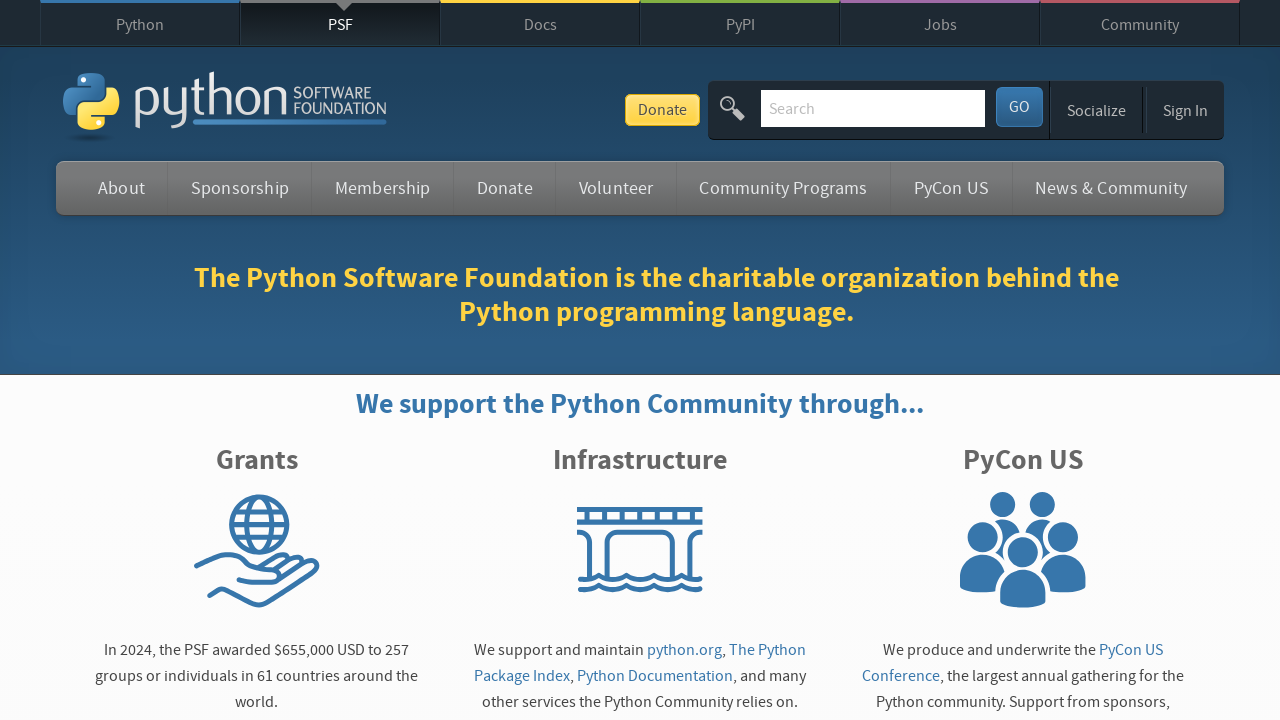